Tests that todo data persists after page reload, maintaining completed state

Starting URL: https://demo.playwright.dev/todomvc

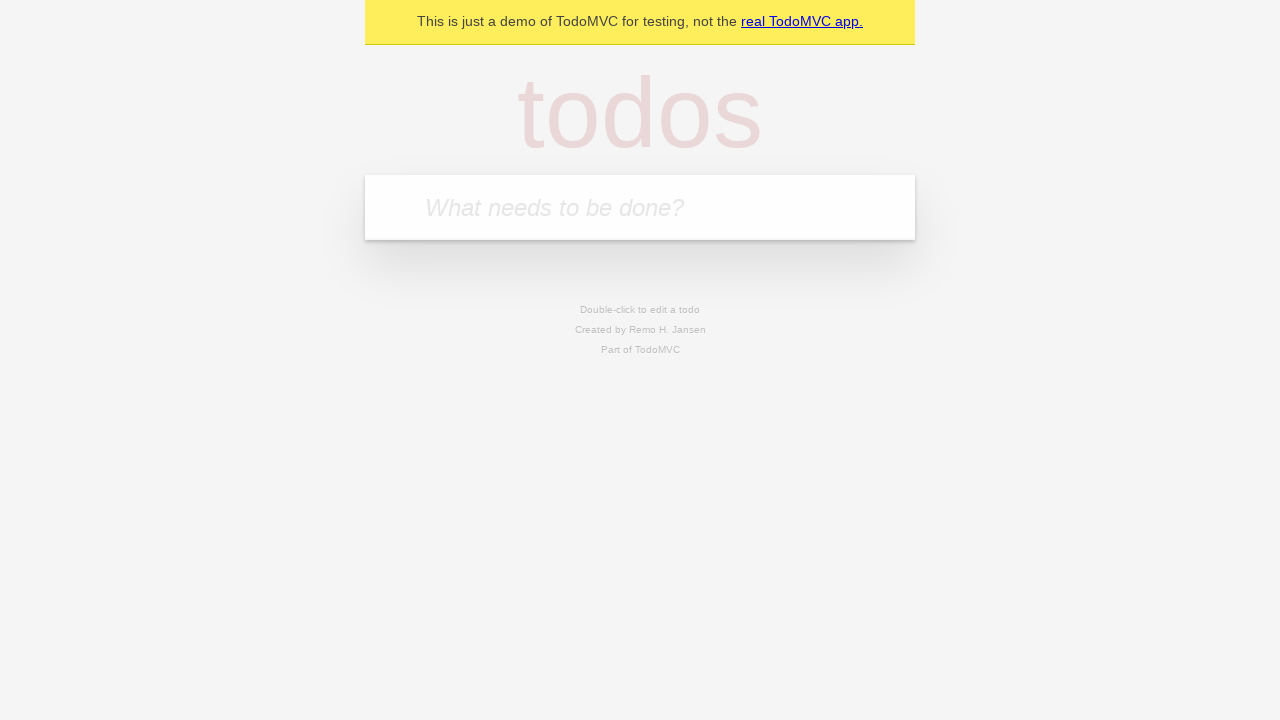

Filled todo input with 'buy some cheese' on internal:attr=[placeholder="What needs to be done?"i]
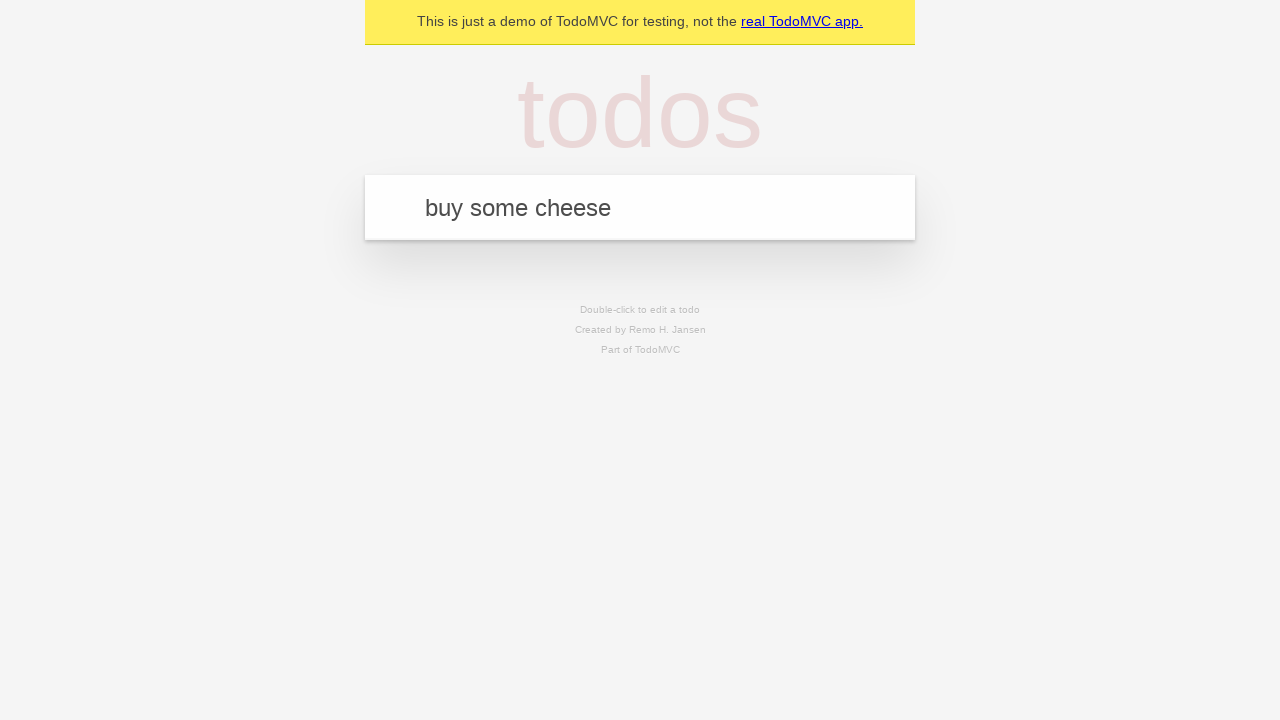

Pressed Enter to create first todo on internal:attr=[placeholder="What needs to be done?"i]
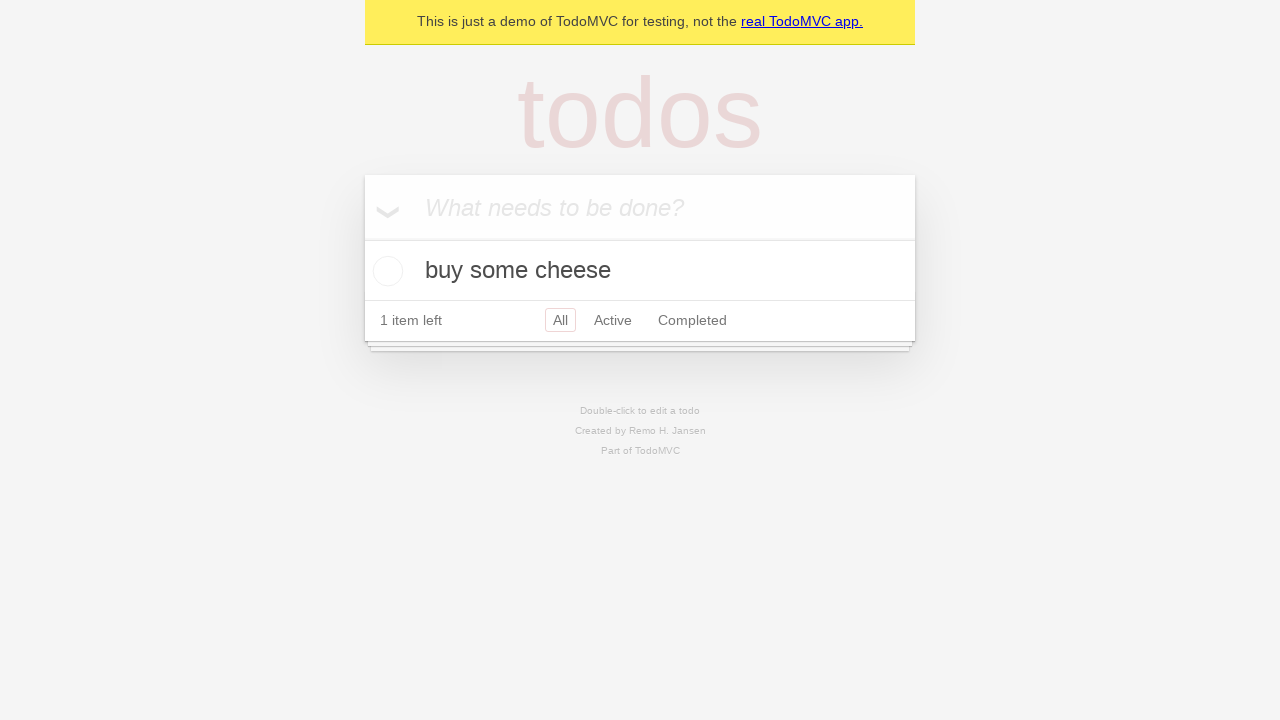

Filled todo input with 'feed the cat' on internal:attr=[placeholder="What needs to be done?"i]
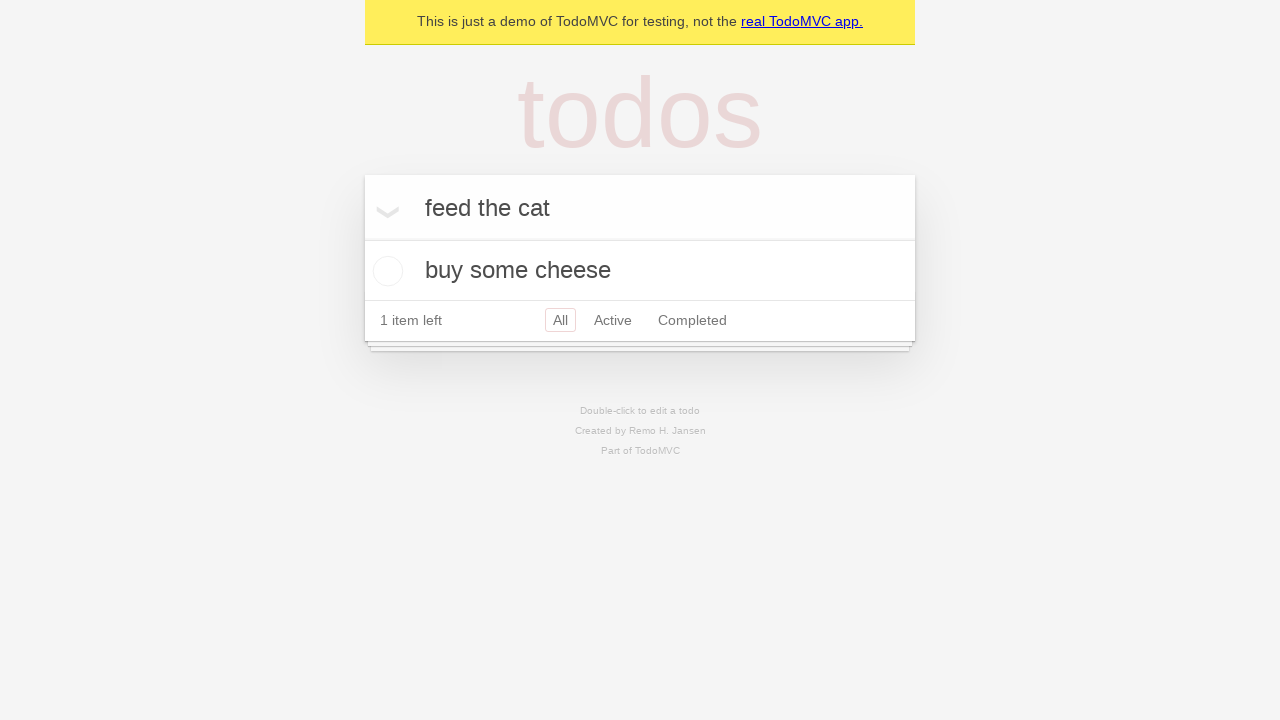

Pressed Enter to create second todo on internal:attr=[placeholder="What needs to be done?"i]
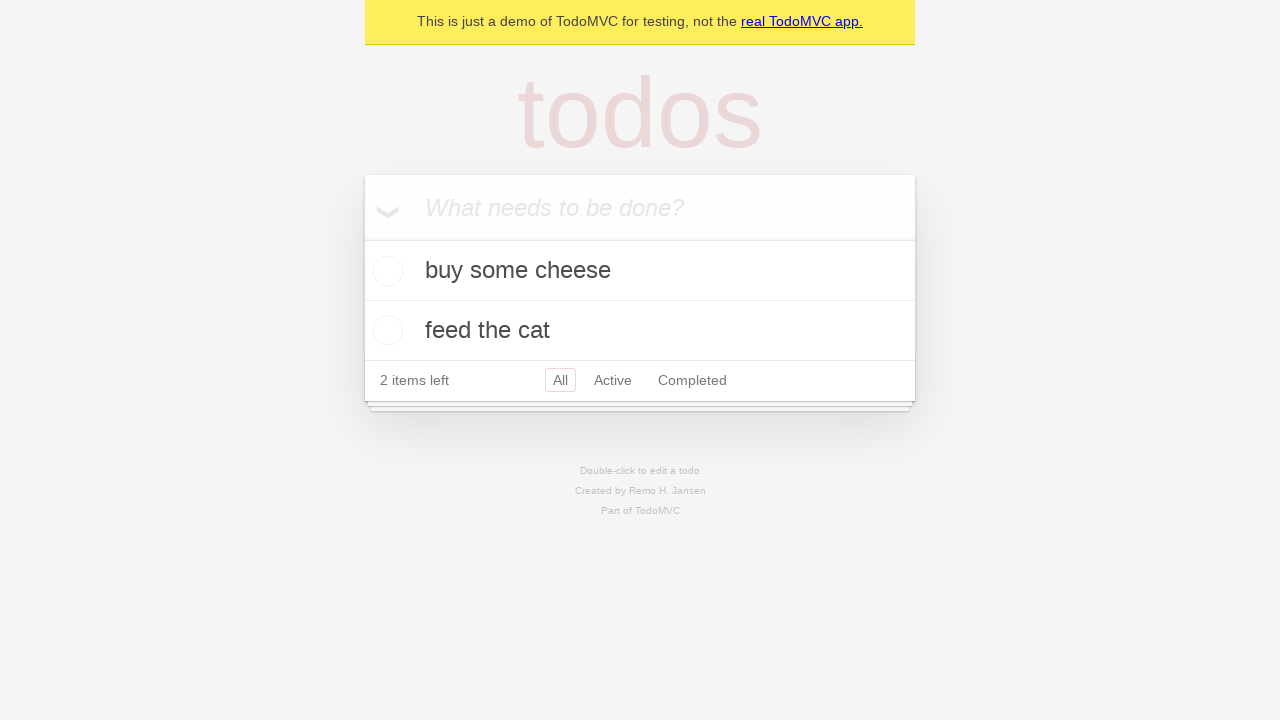

Checked the first todo to mark it as completed at (385, 271) on internal:testid=[data-testid="todo-item"s] >> nth=0 >> internal:role=checkbox
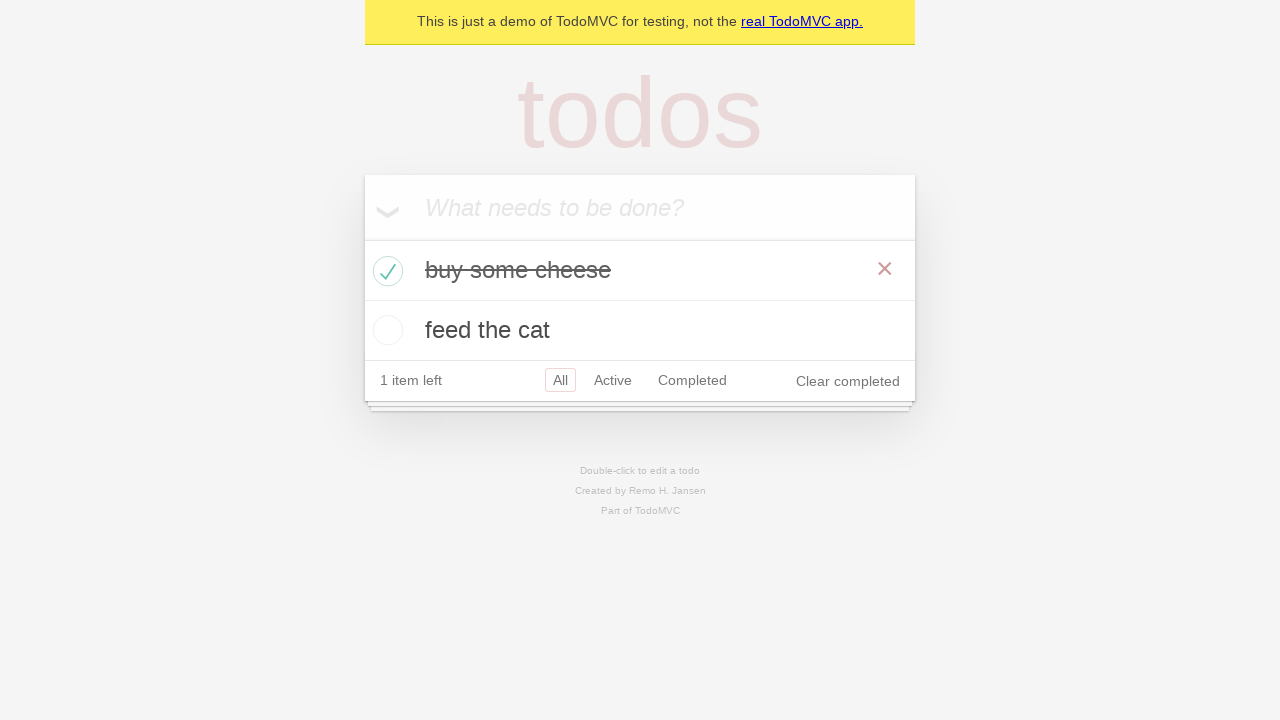

Reloaded the page to test data persistence
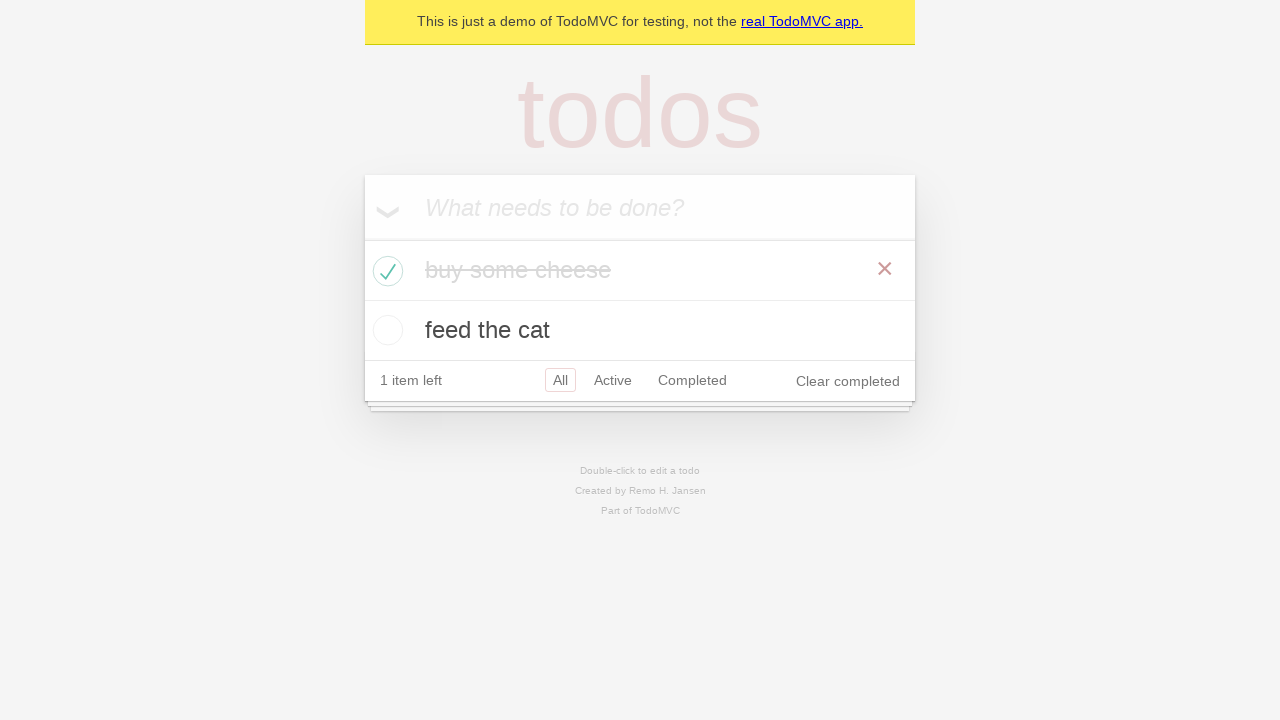

Verified todos reappeared after page reload
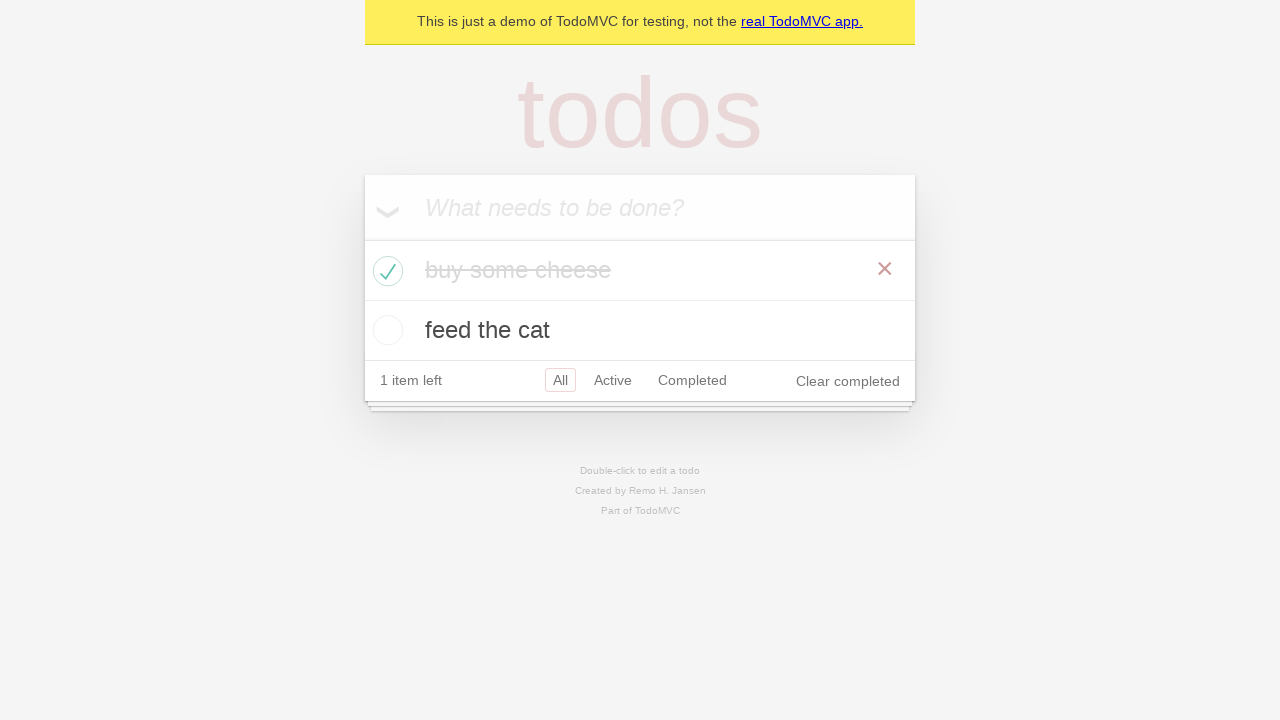

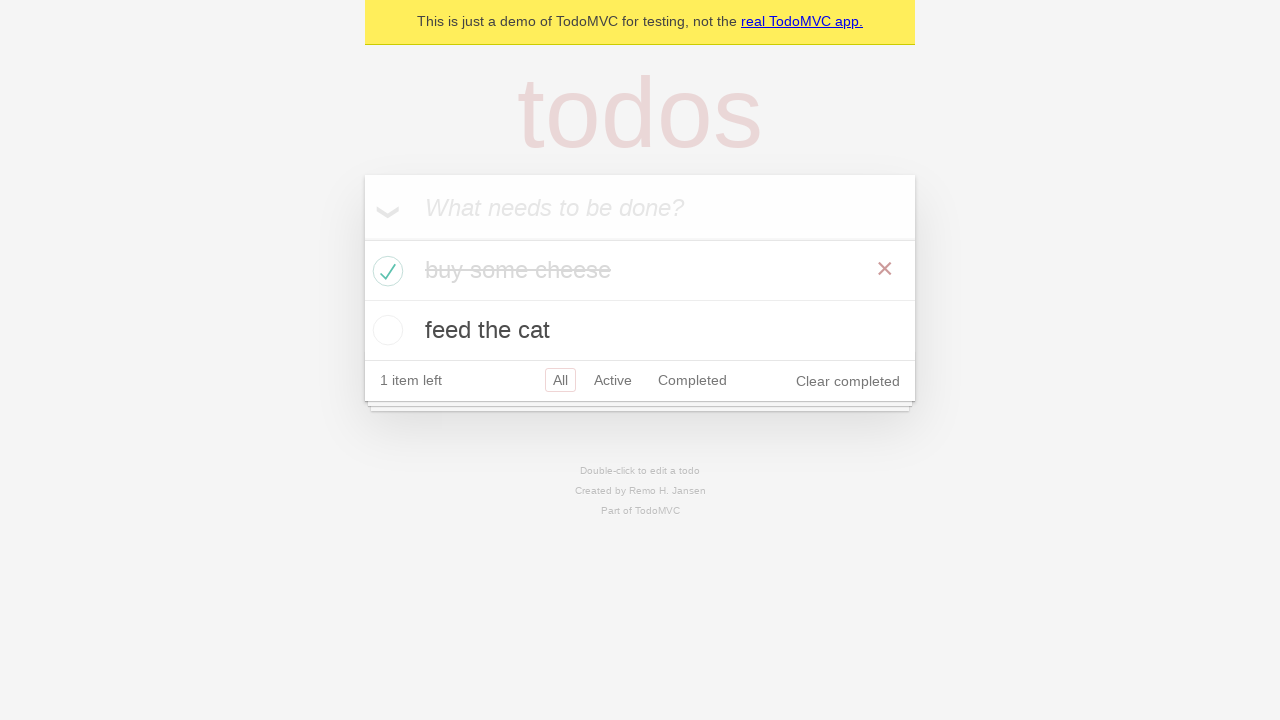